Tests hover functionality by hovering over an avatar image and verifying that the hidden caption/user information becomes visible.

Starting URL: http://the-internet.herokuapp.com/hovers

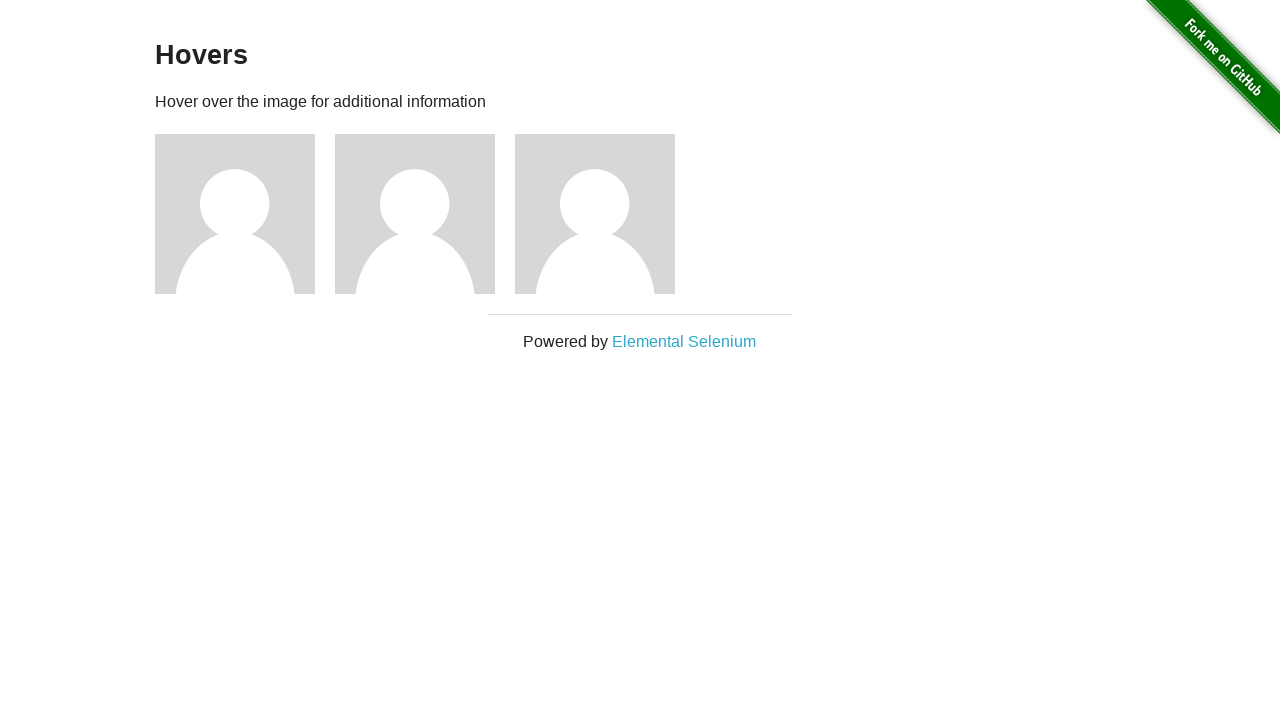

Navigated to hovers page
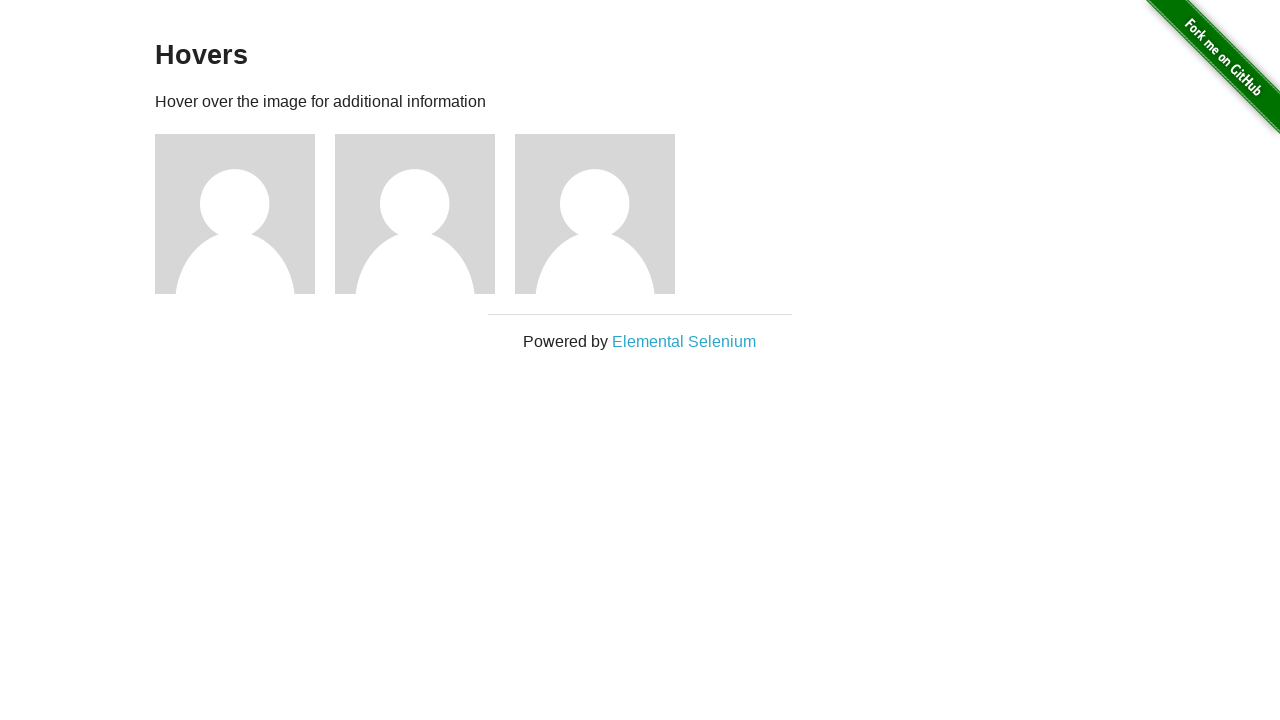

Located first avatar figure element
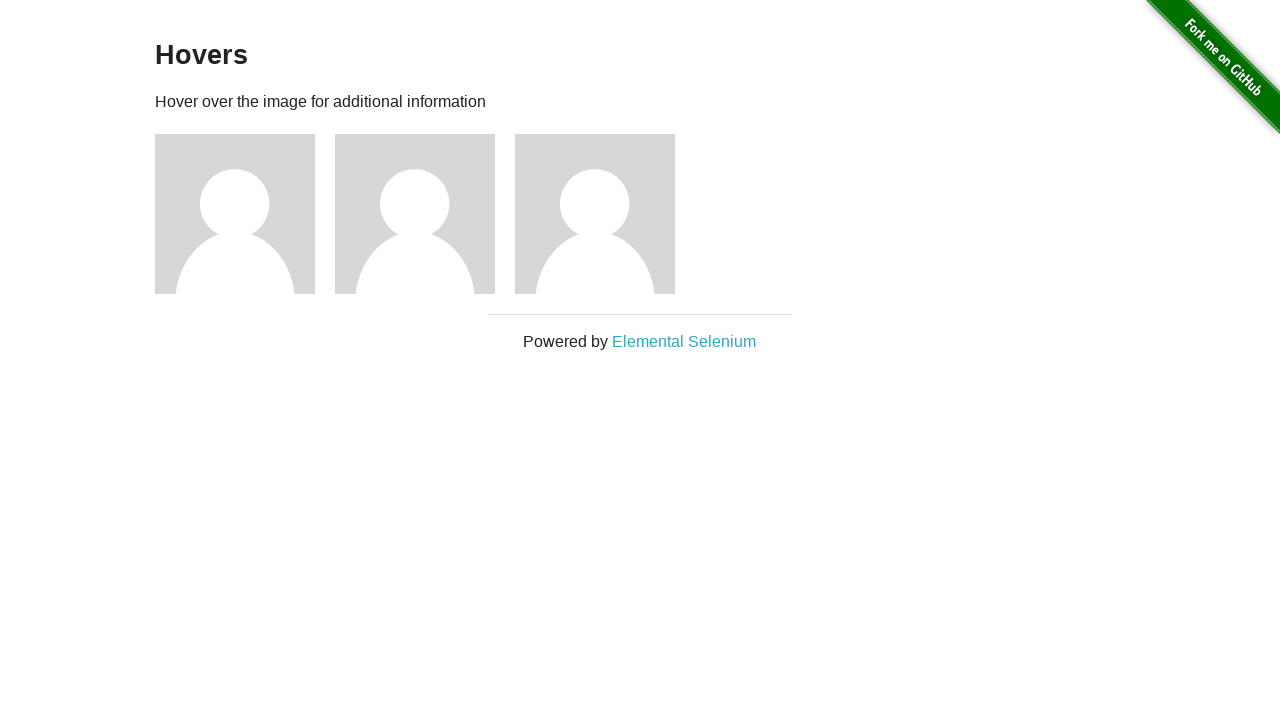

Hovered over avatar image at (245, 214) on .figure >> nth=0
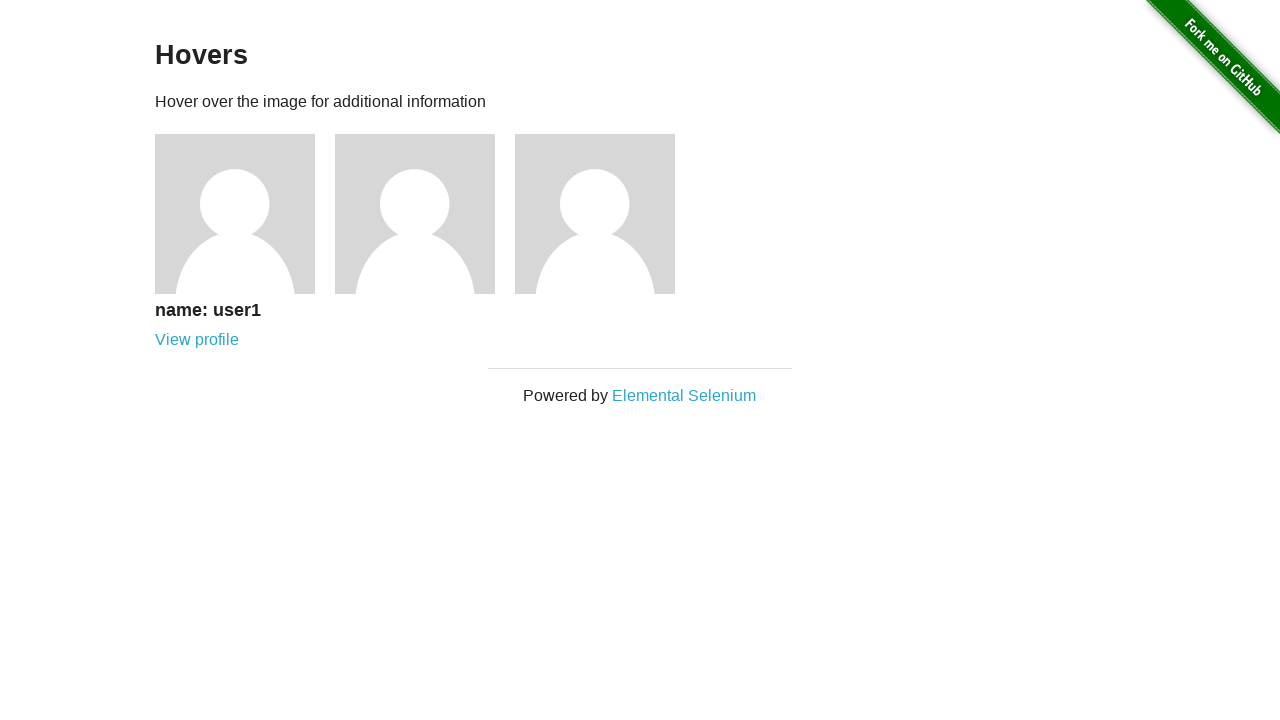

Located figcaption element
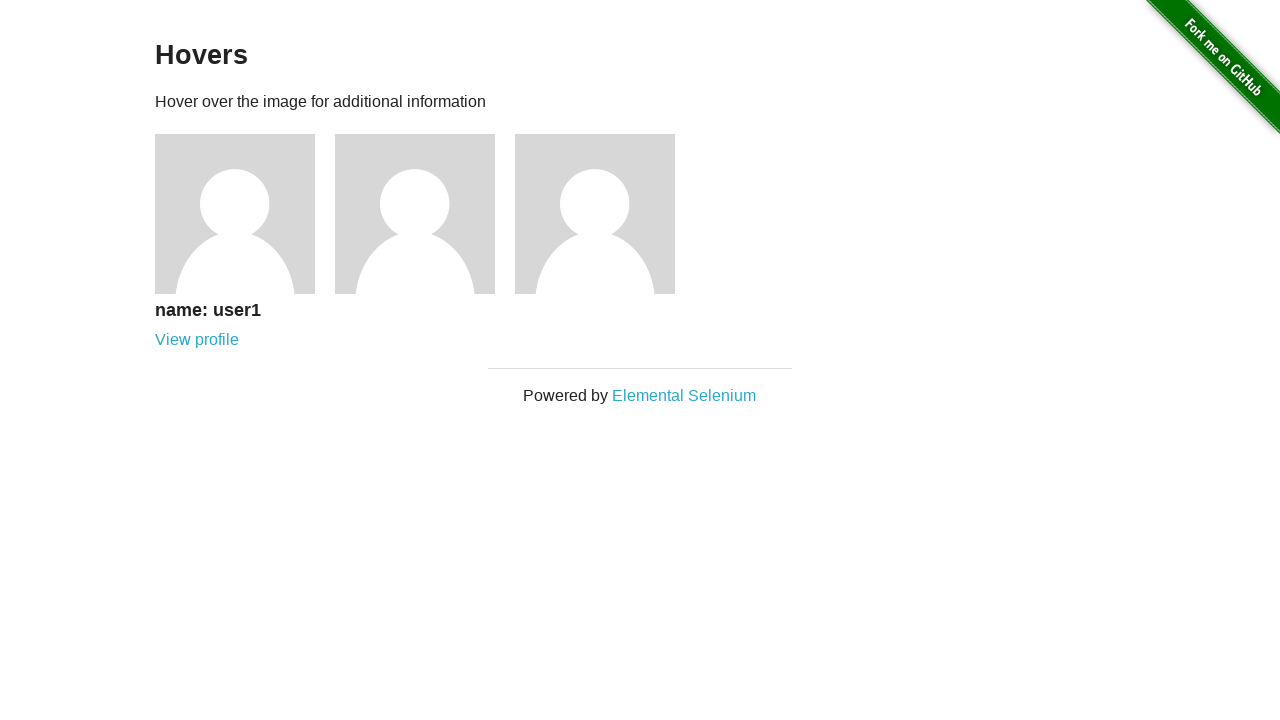

Verified that caption/user information is visible after hover
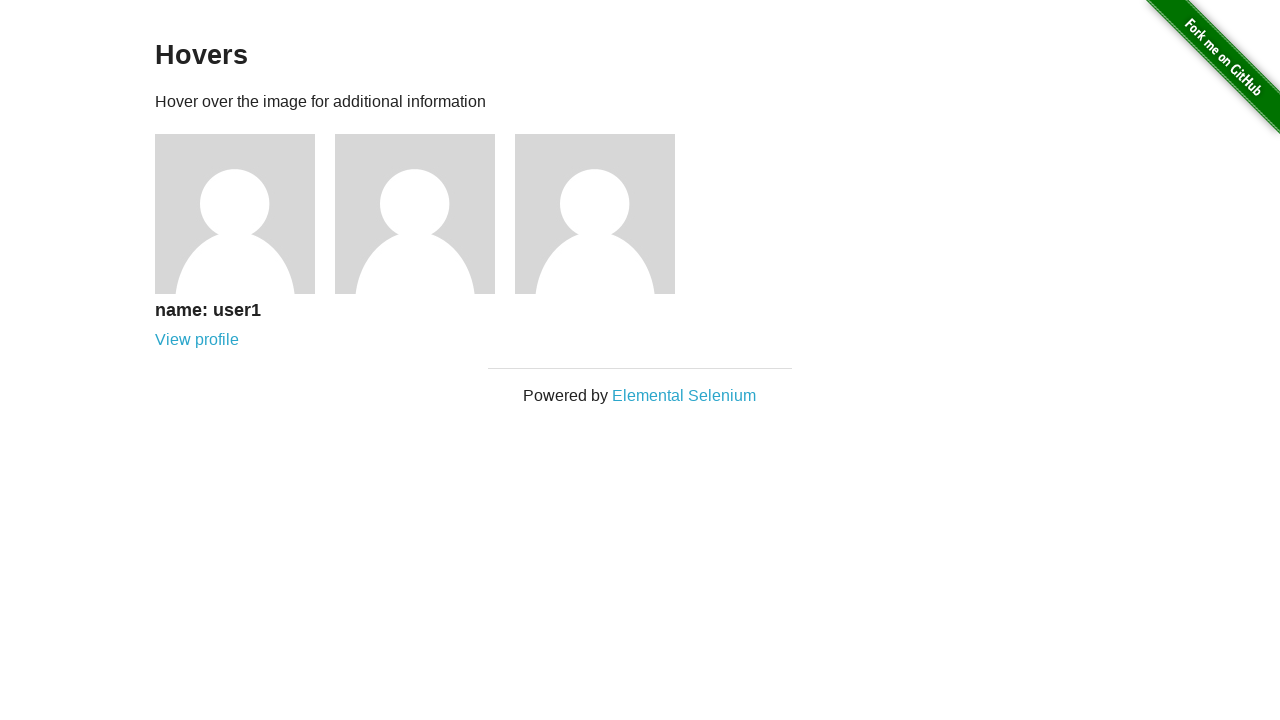

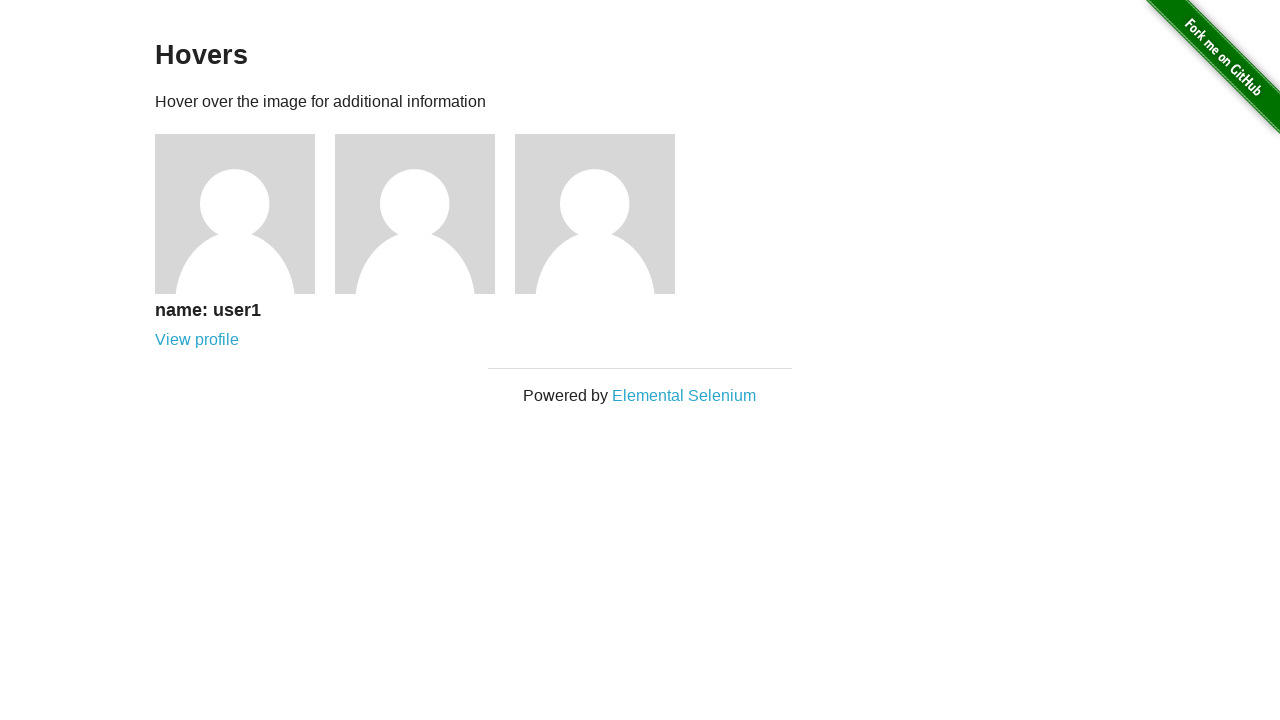